Tests iframe handling by switching between two frames and extracting text content from each frame's heading element

Starting URL: https://demoqa.com/frames

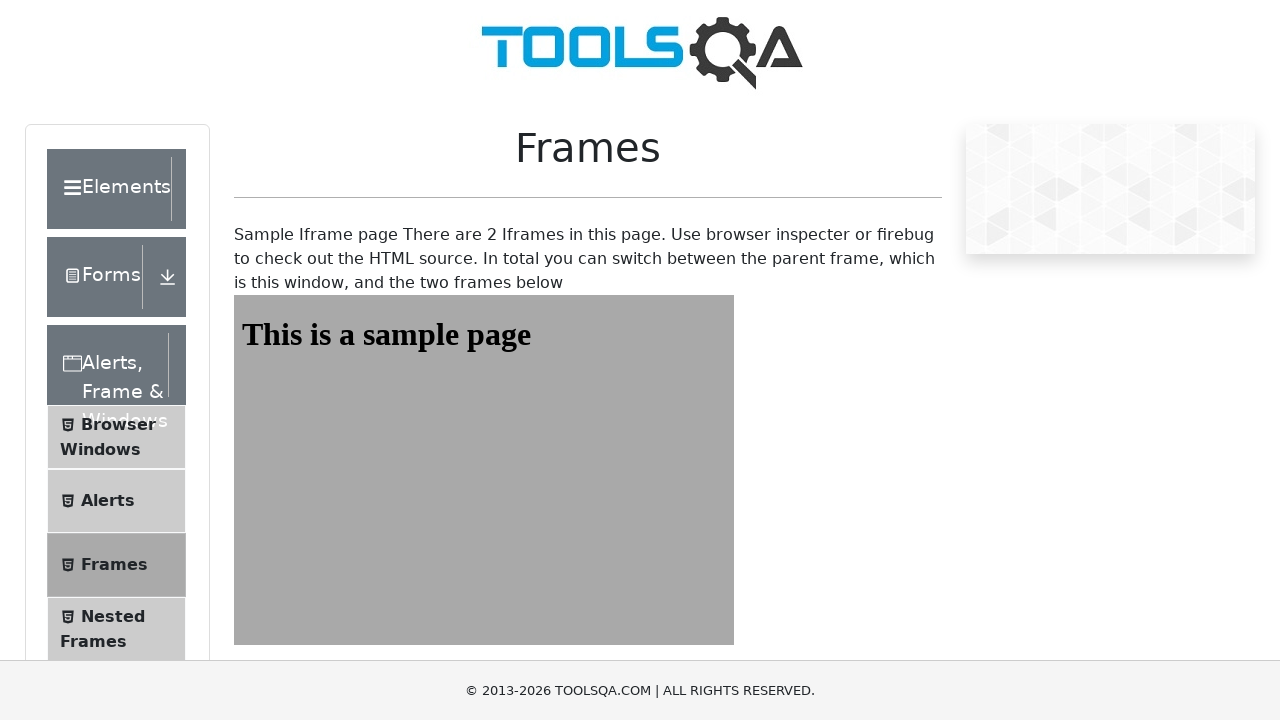

Navigated to iframe handling test page at https://demoqa.com/frames
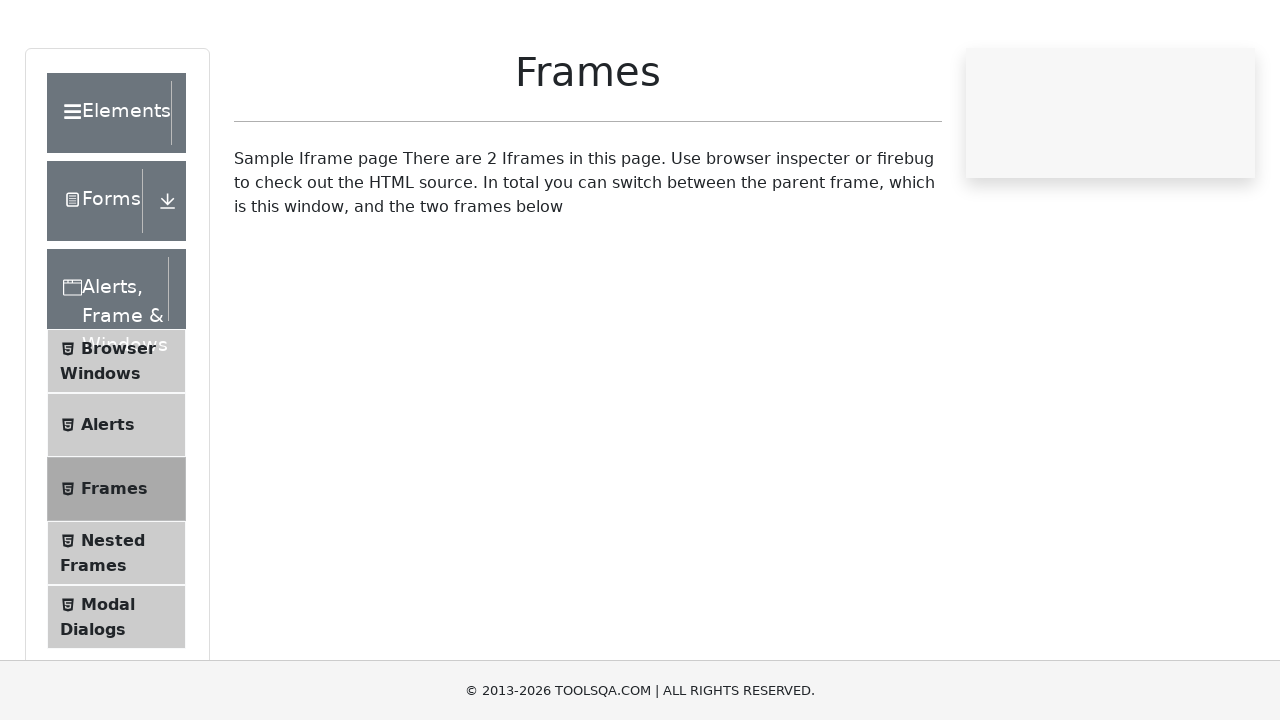

Located first iframe with id 'frame1'
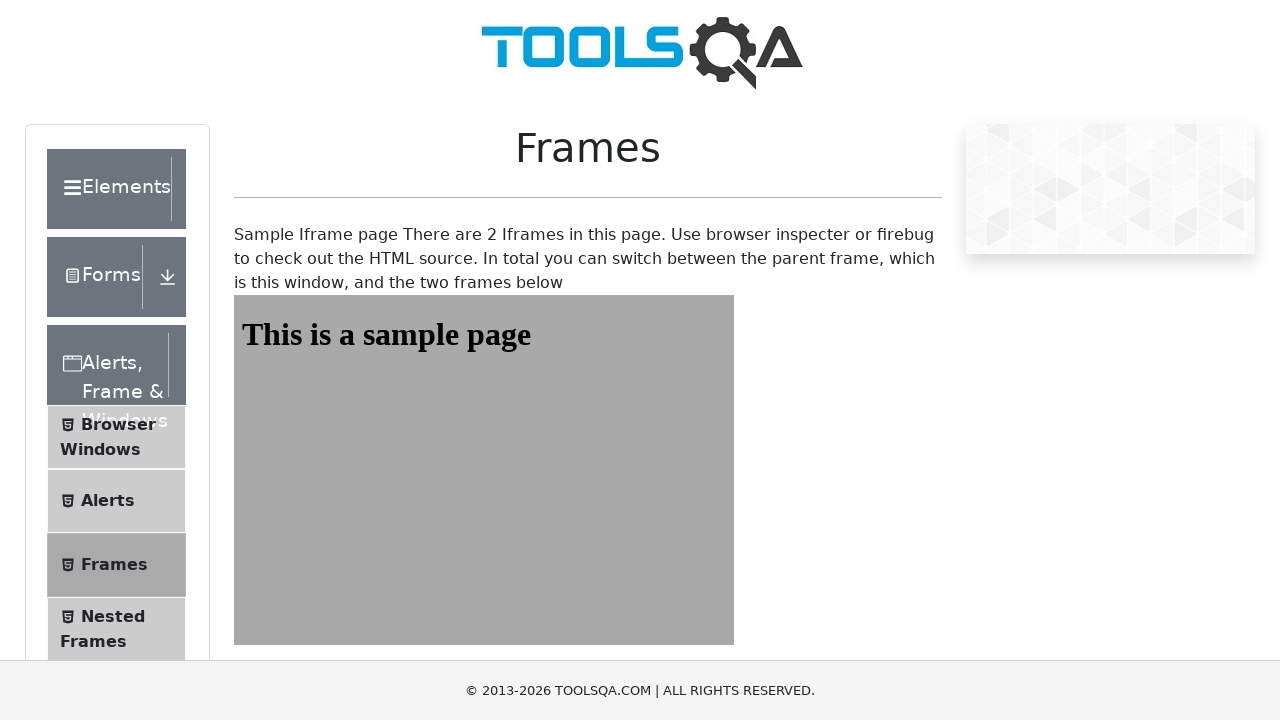

Extracted heading text from first frame: 'This is a sample page'
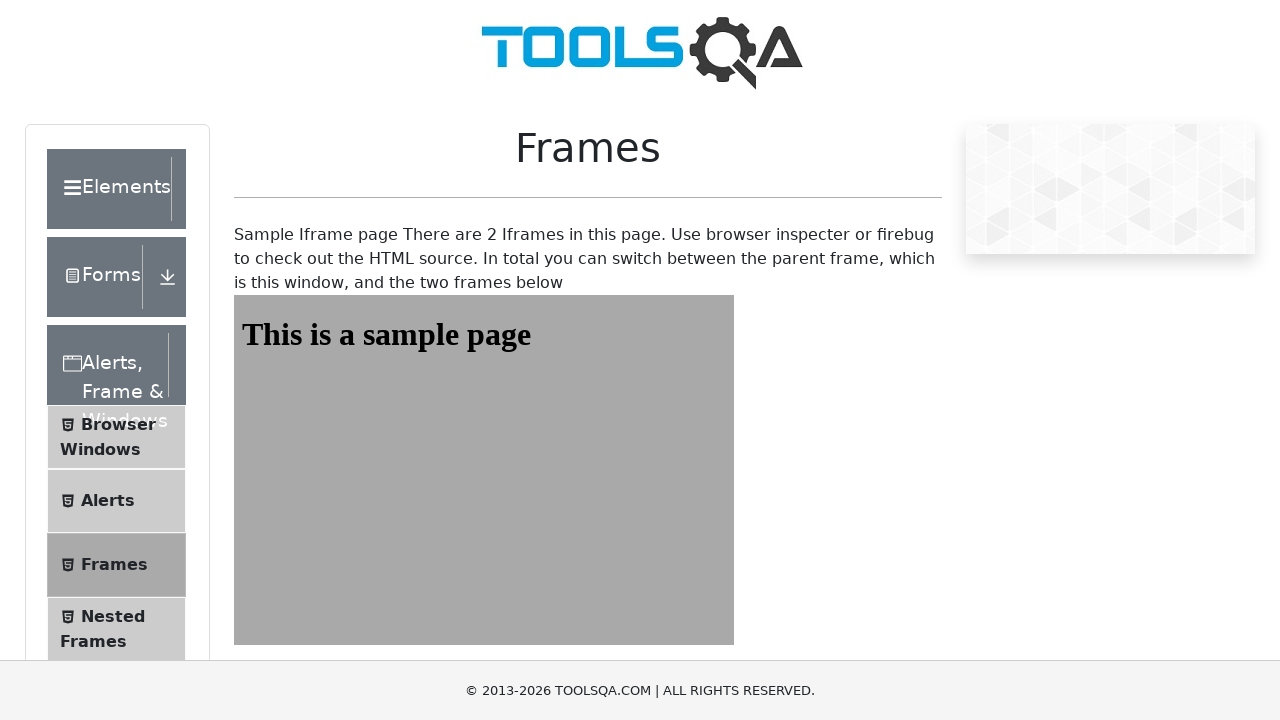

Located second iframe with id 'frame2'
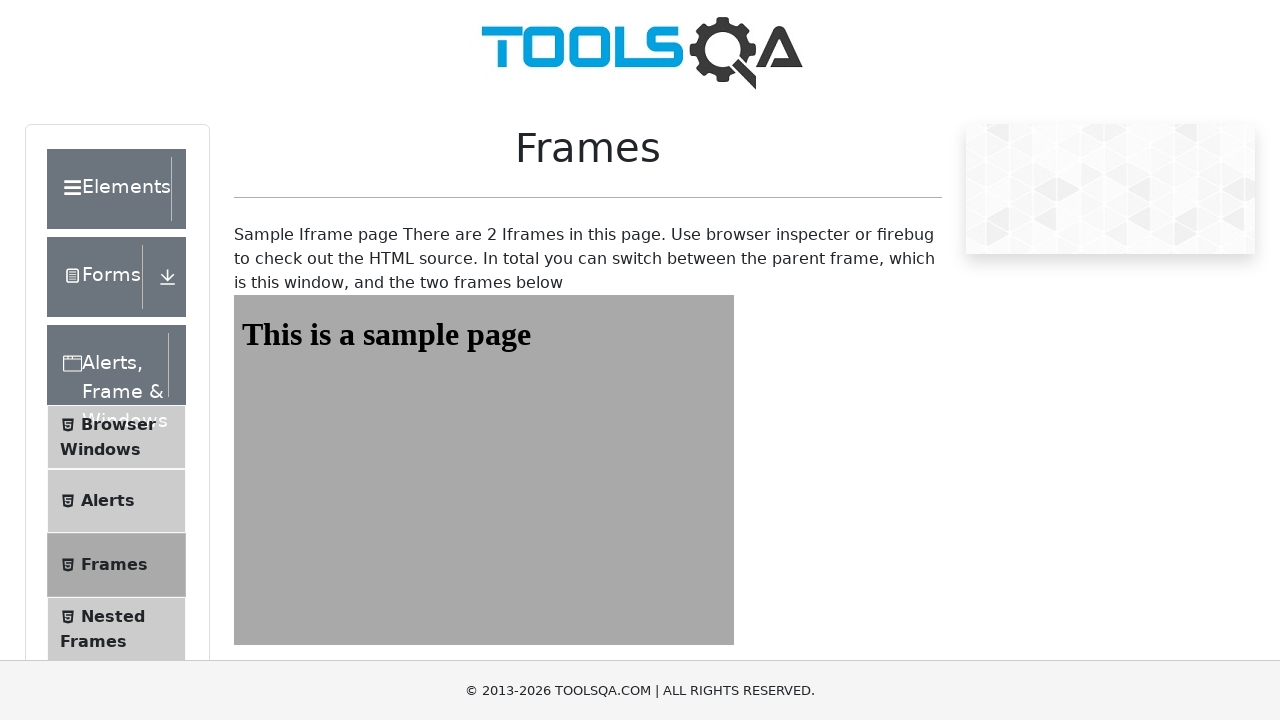

Extracted heading text from second frame: 'This is a sample page'
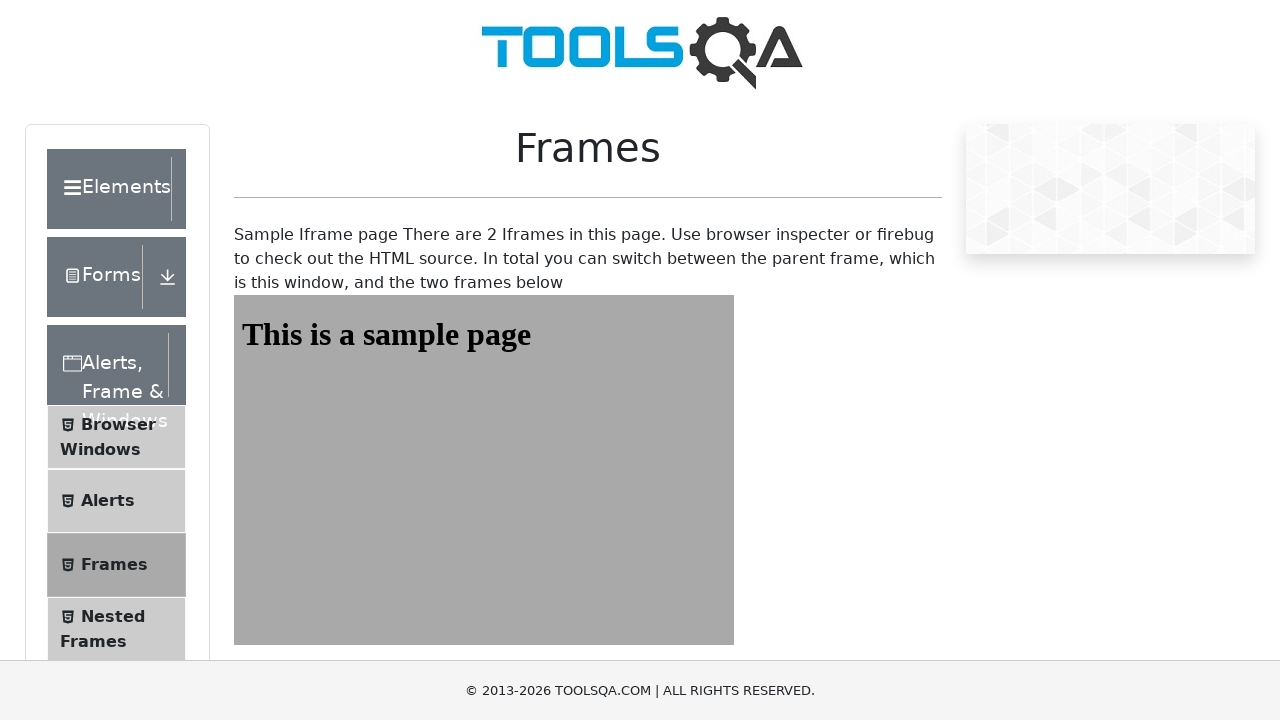

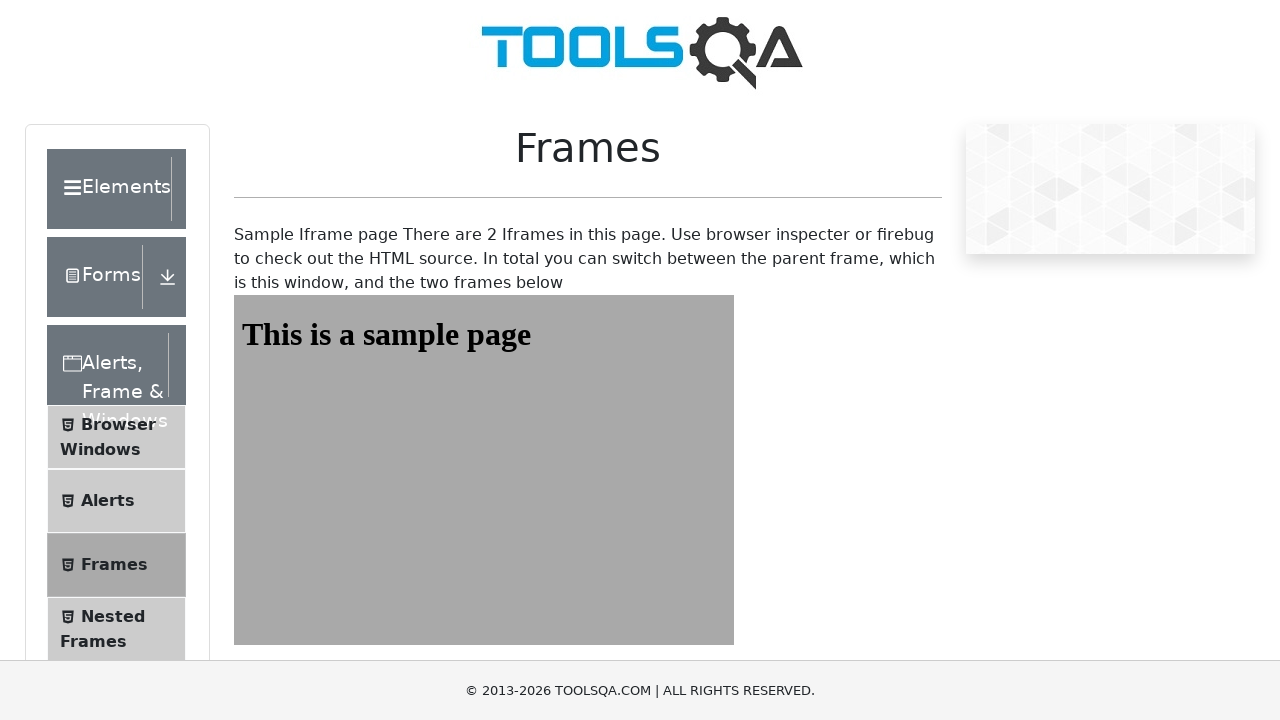